Navigates to a Tesco recipe page and verifies that key recipe elements (title, description, serving info, ingredients, and method sections) are present and loaded.

Starting URL: https://realfood.tesco.com/recipes/salmon-skewers.html

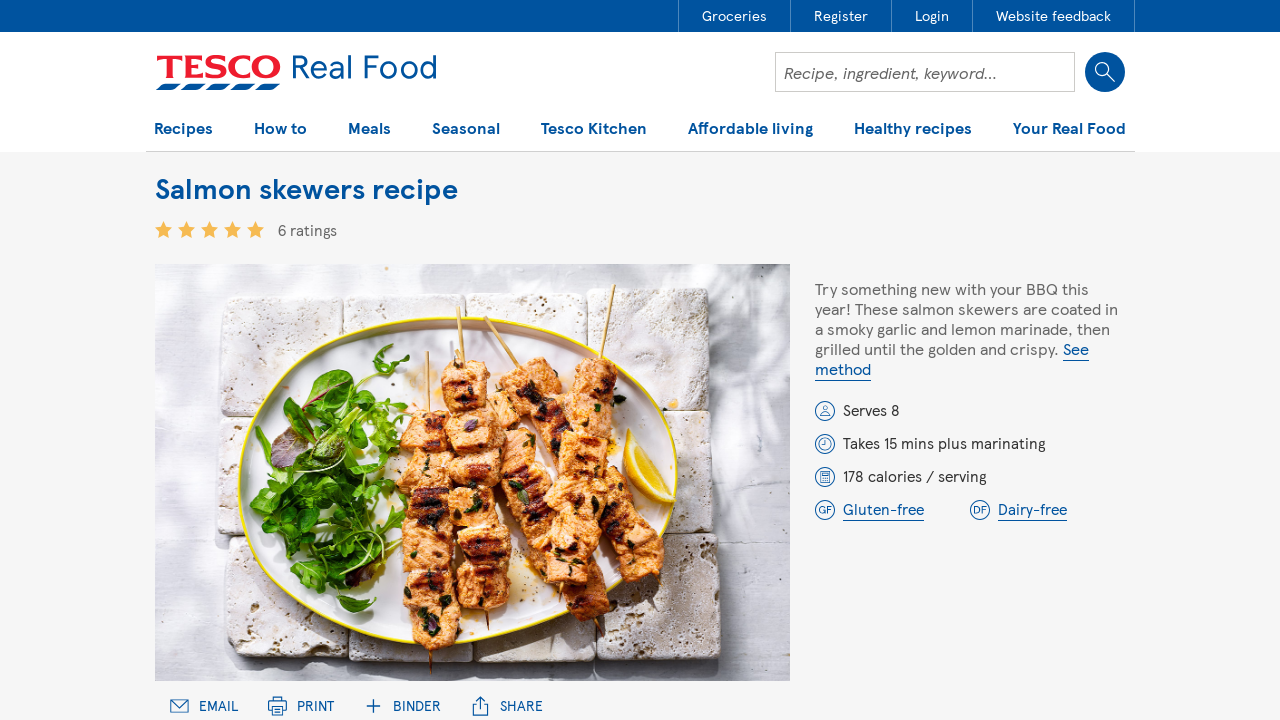

Navigated to Tesco salmon skewers recipe page
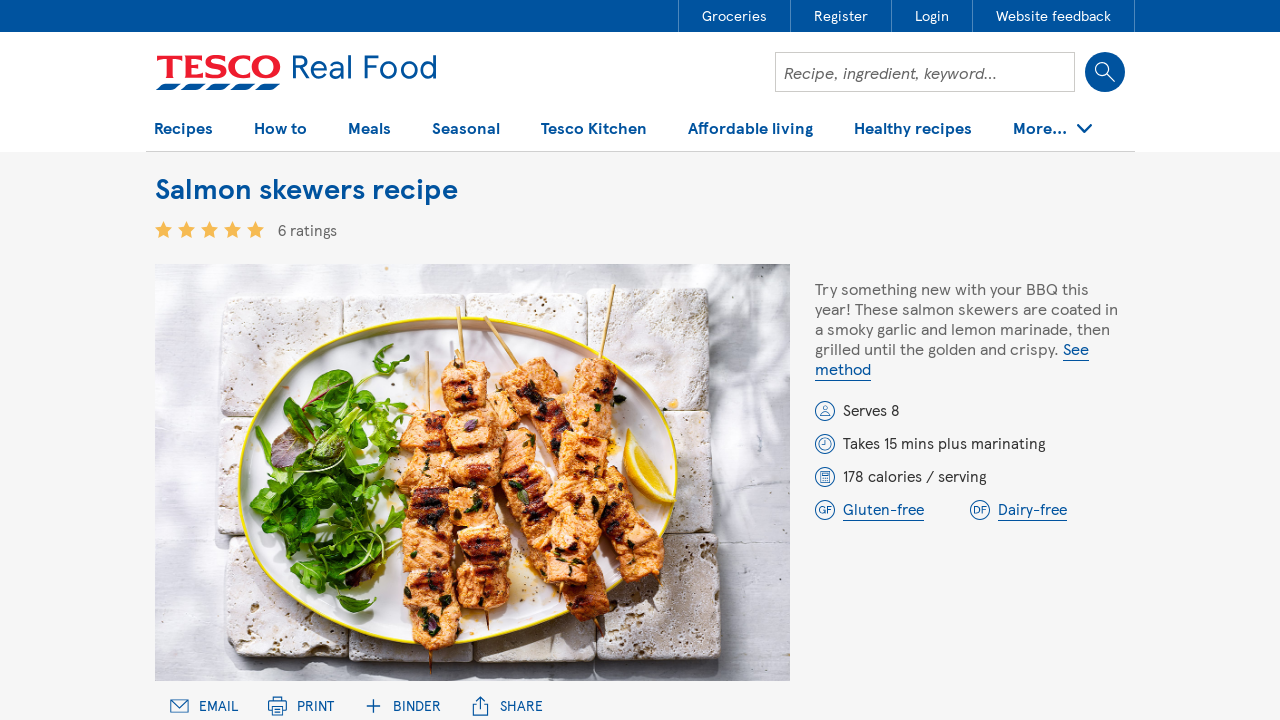

Recipe title element loaded
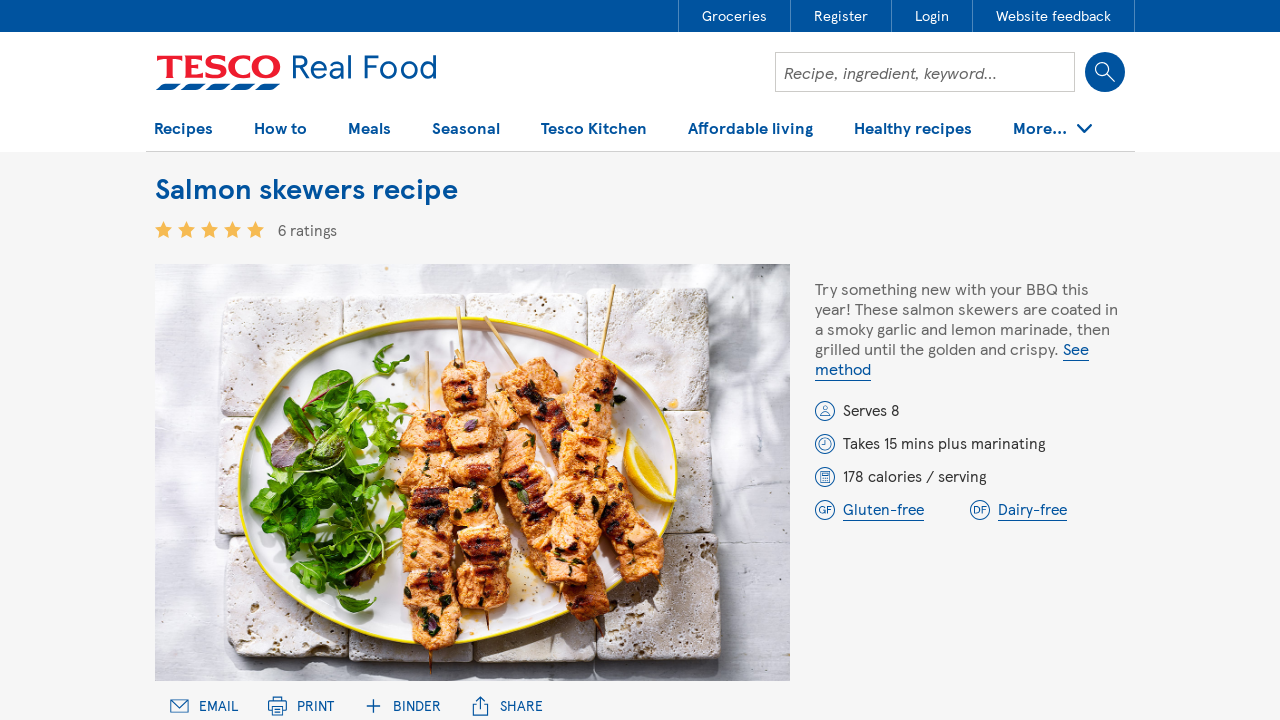

Recipe description element loaded
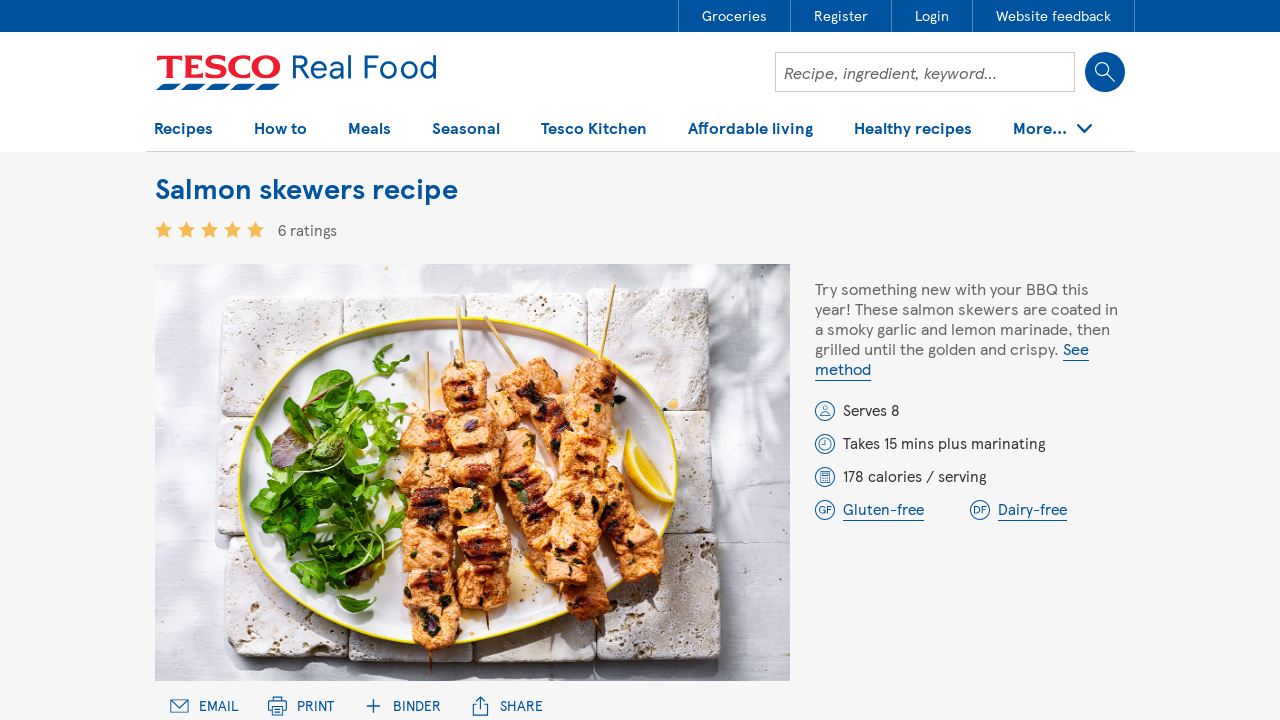

Serving information element loaded
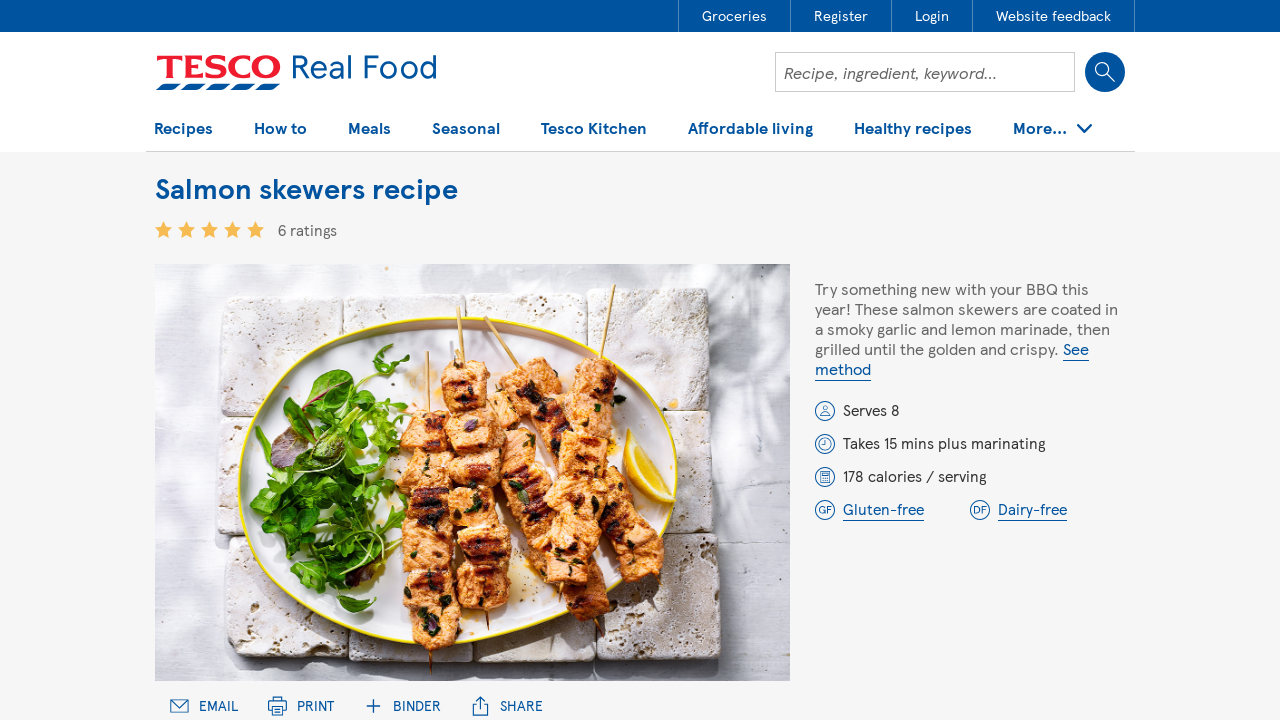

Cooking time information element loaded
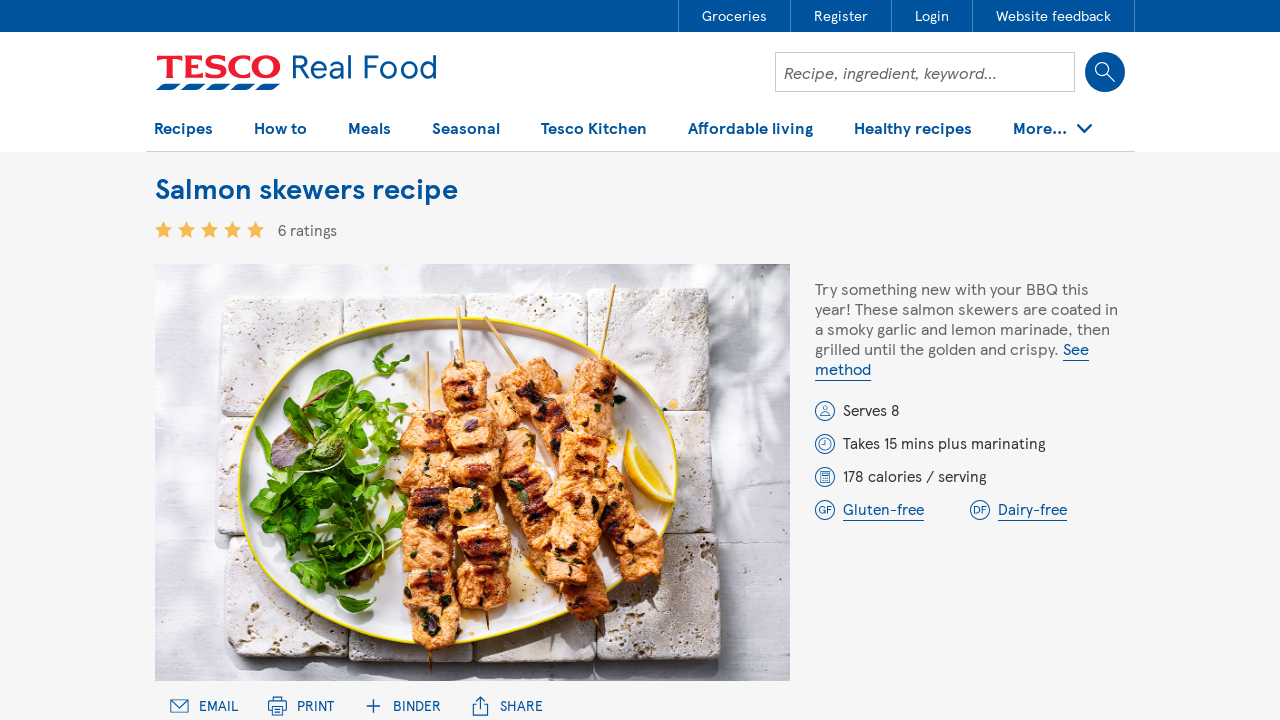

Calories information element loaded
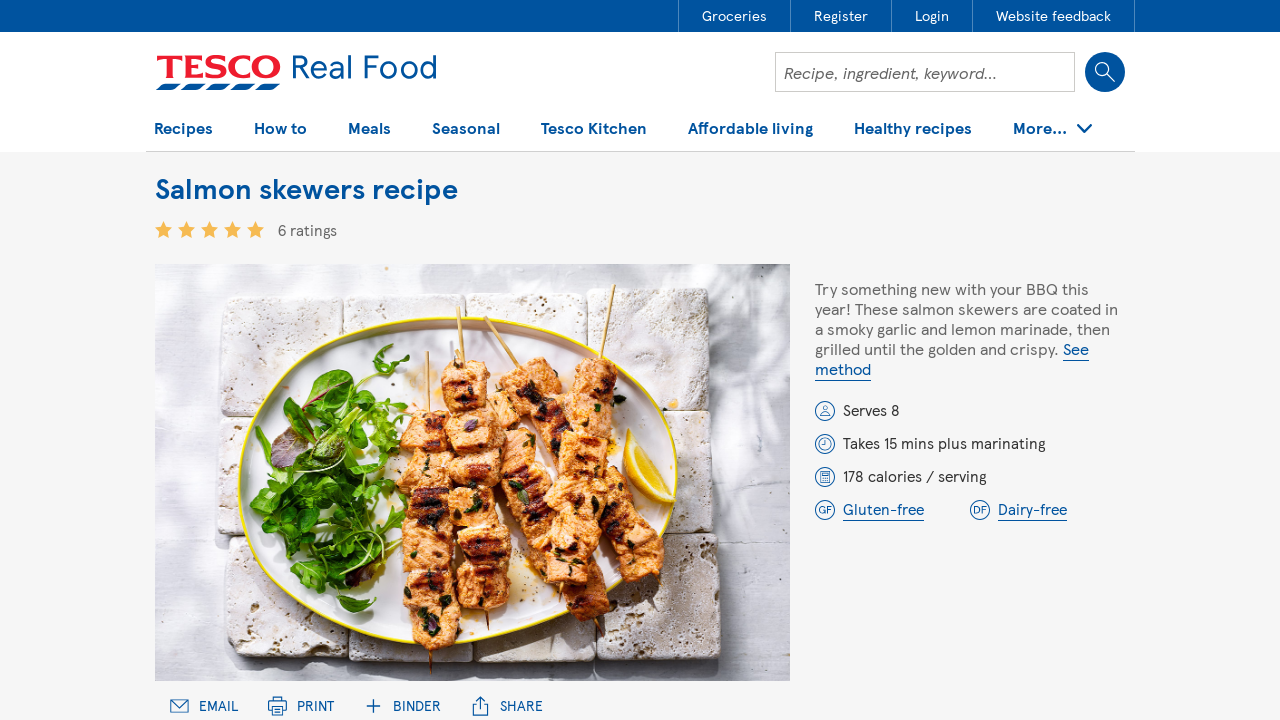

Ingredients list container loaded
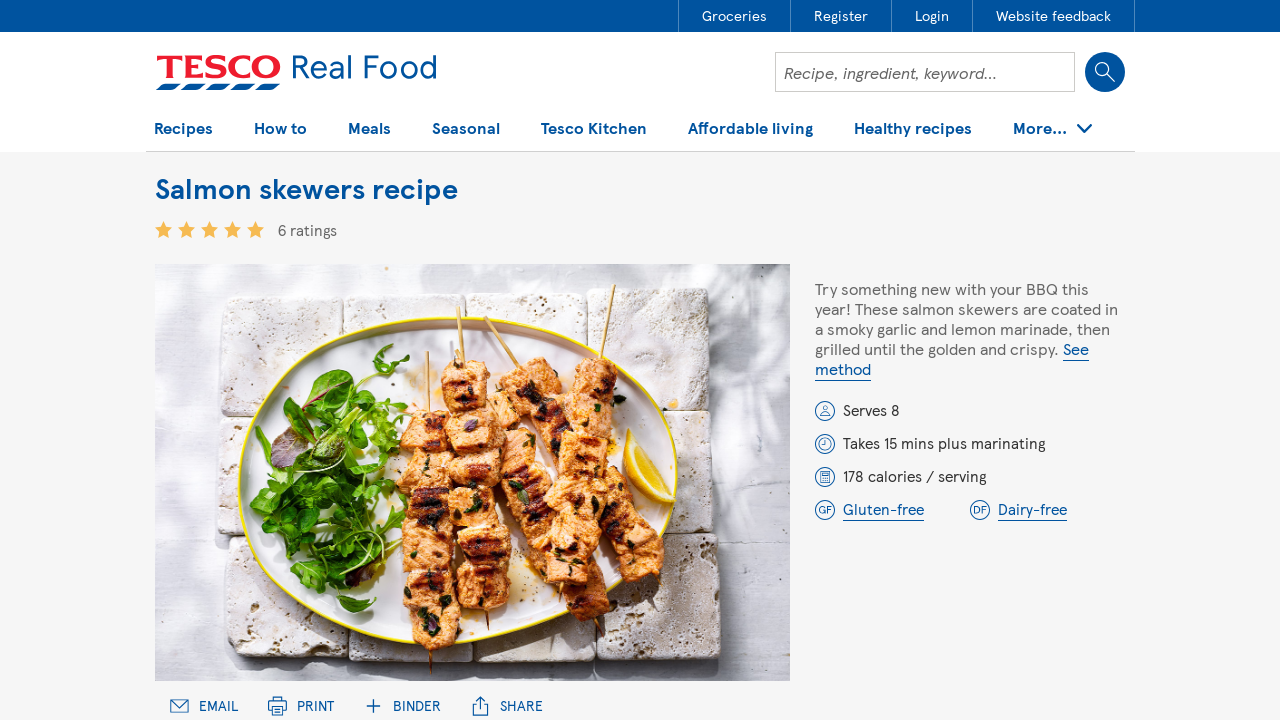

Ingredient list items loaded
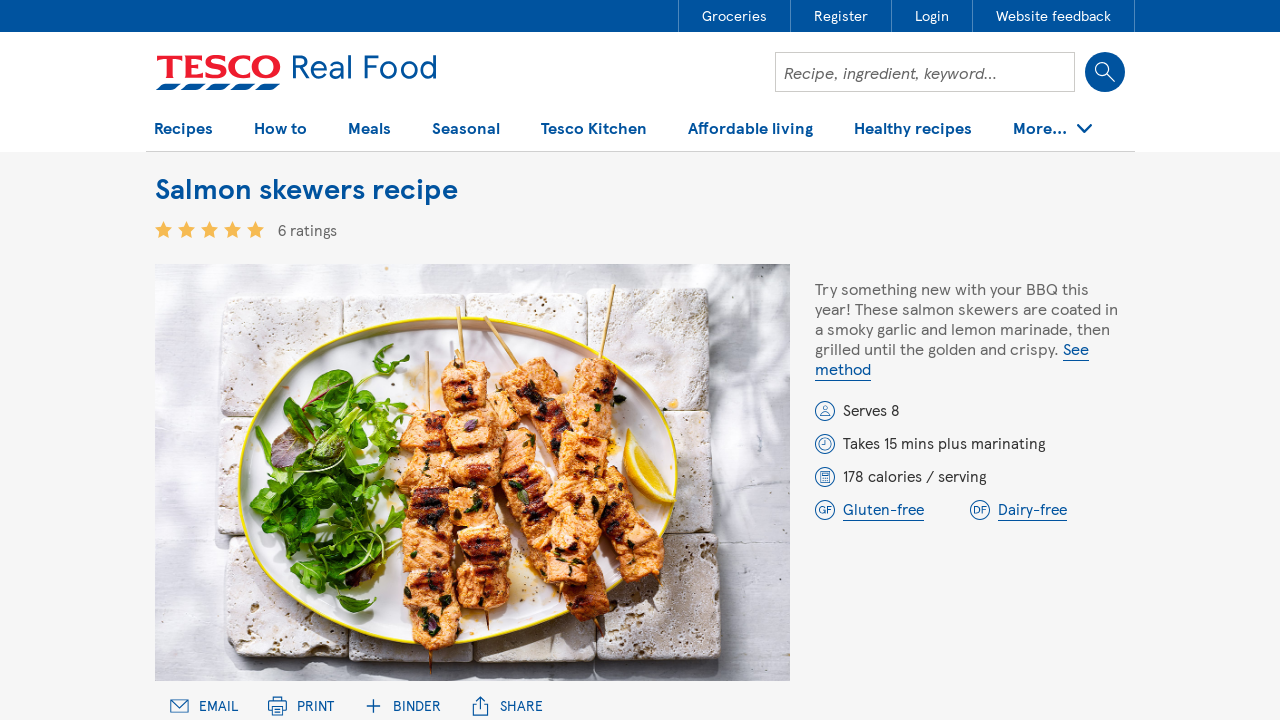

Recipe method steps loaded
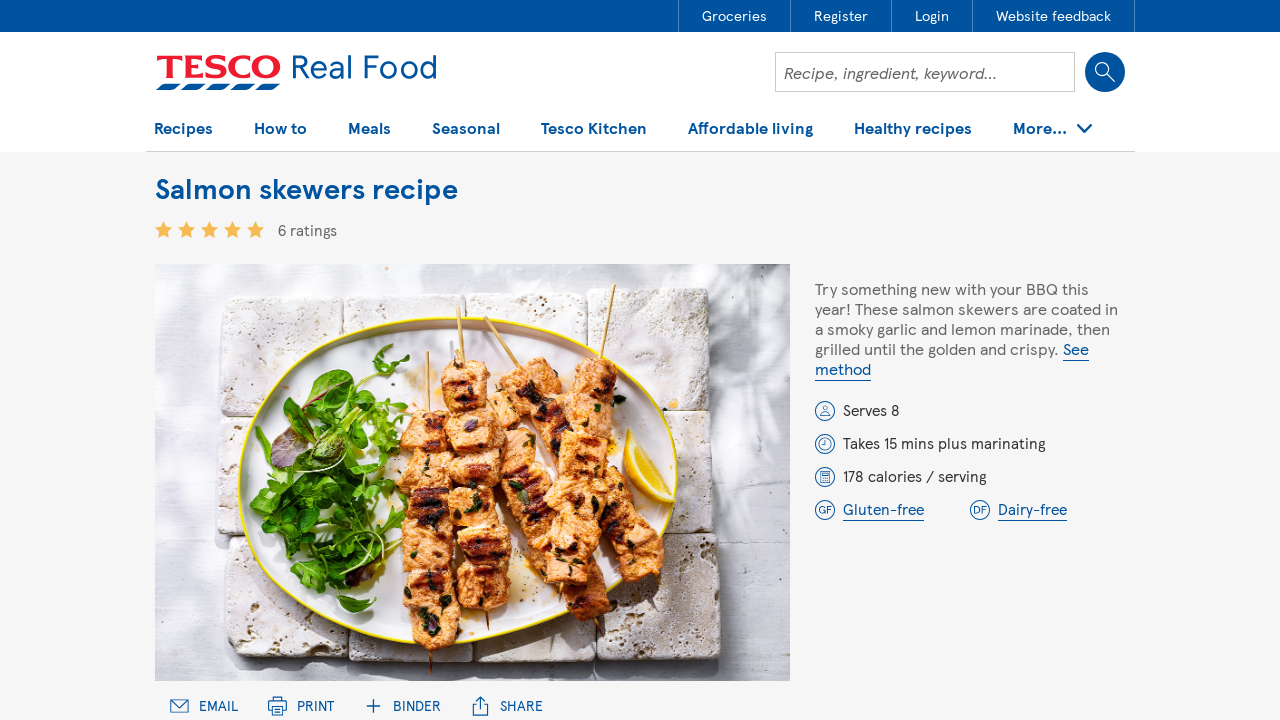

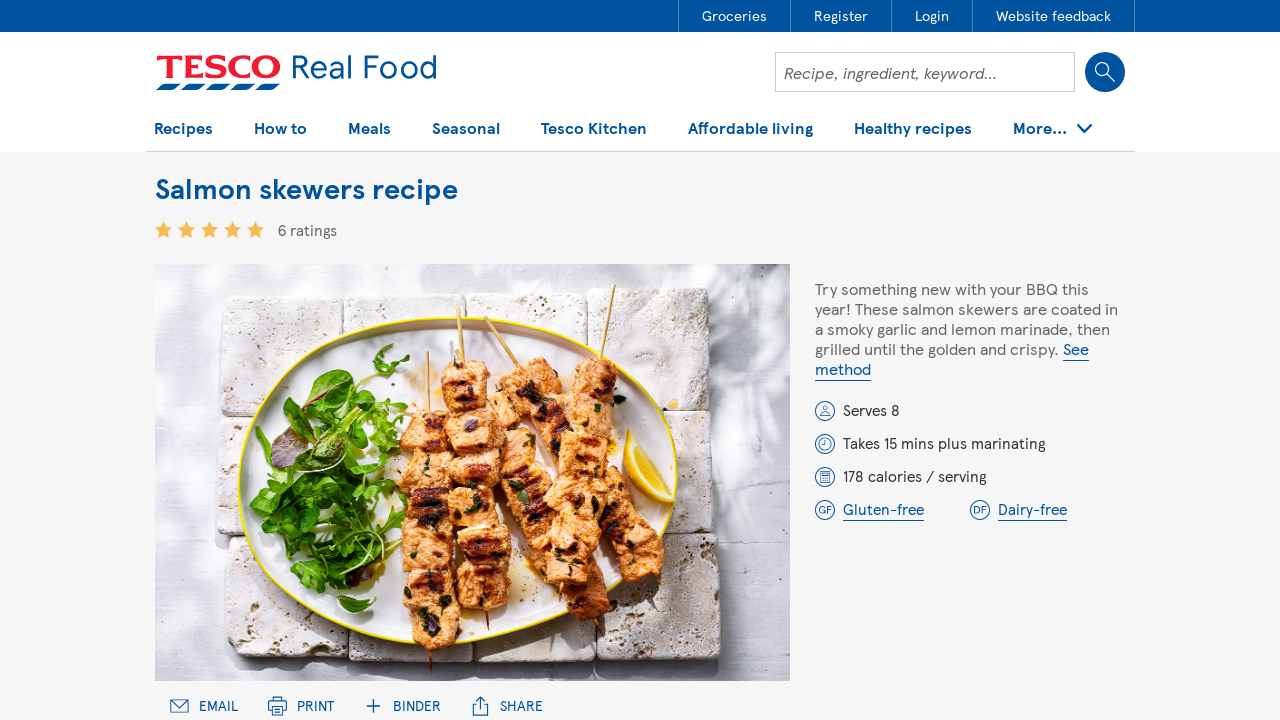